Tests hover functionality by hovering over an avatar and verifying that the caption/additional information becomes visible

Starting URL: http://the-internet.herokuapp.com/hovers

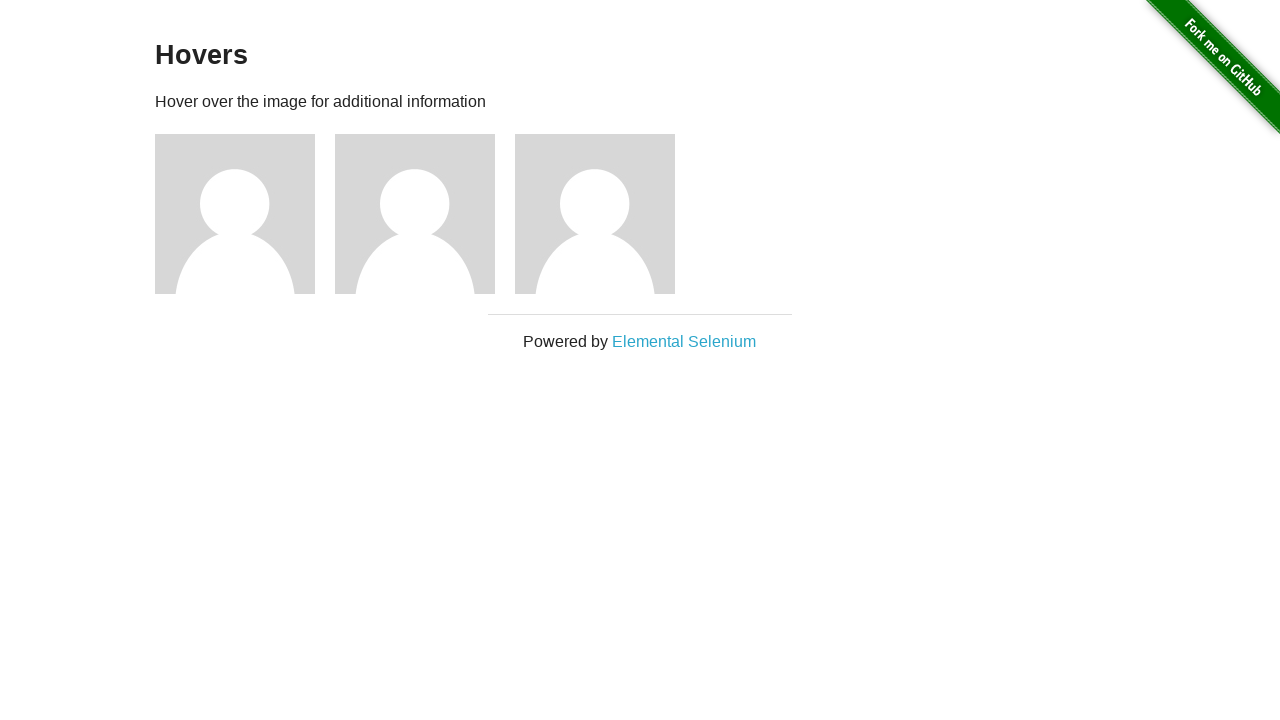

Located the first avatar figure element
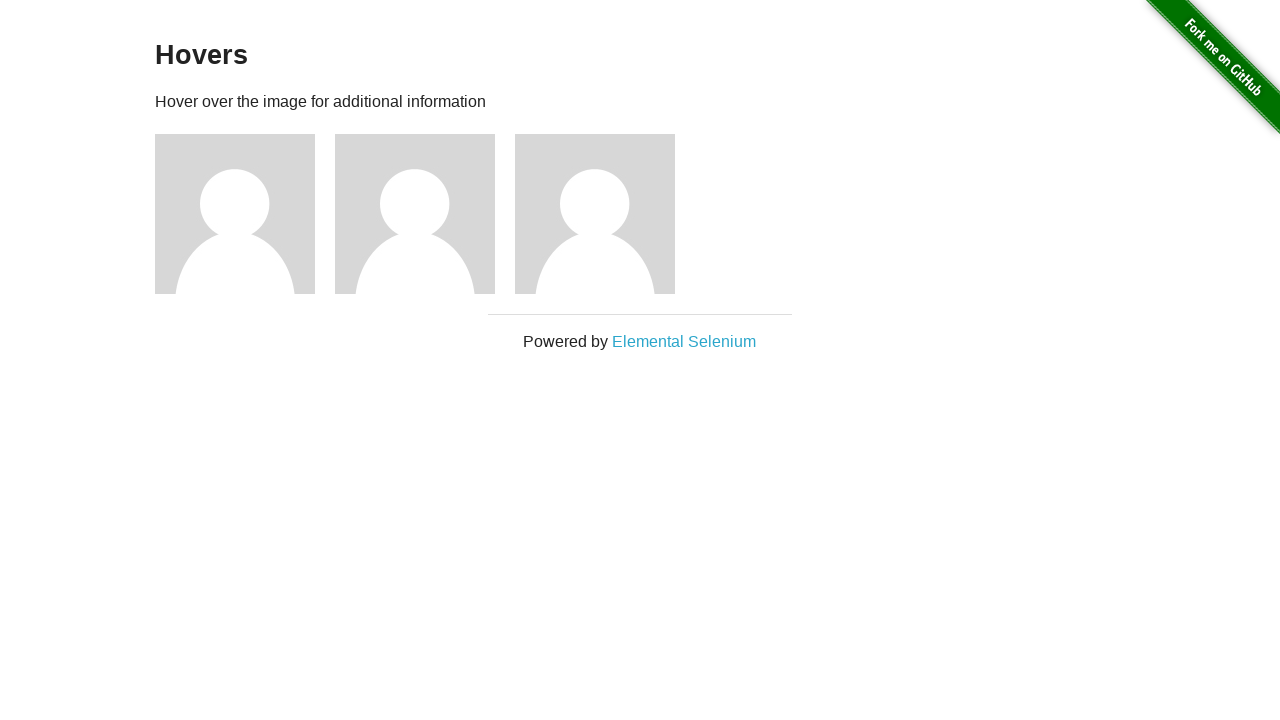

Hovered over the avatar to trigger caption display at (245, 214) on .figure >> nth=0
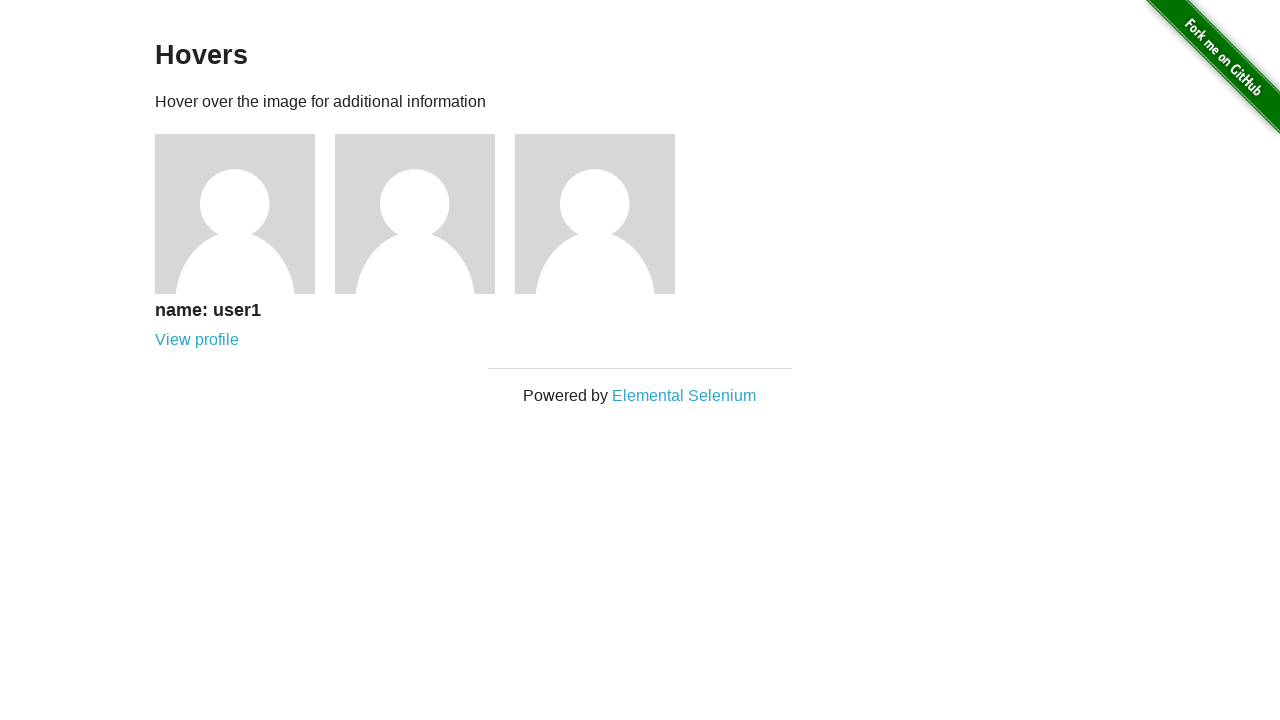

Located the caption element
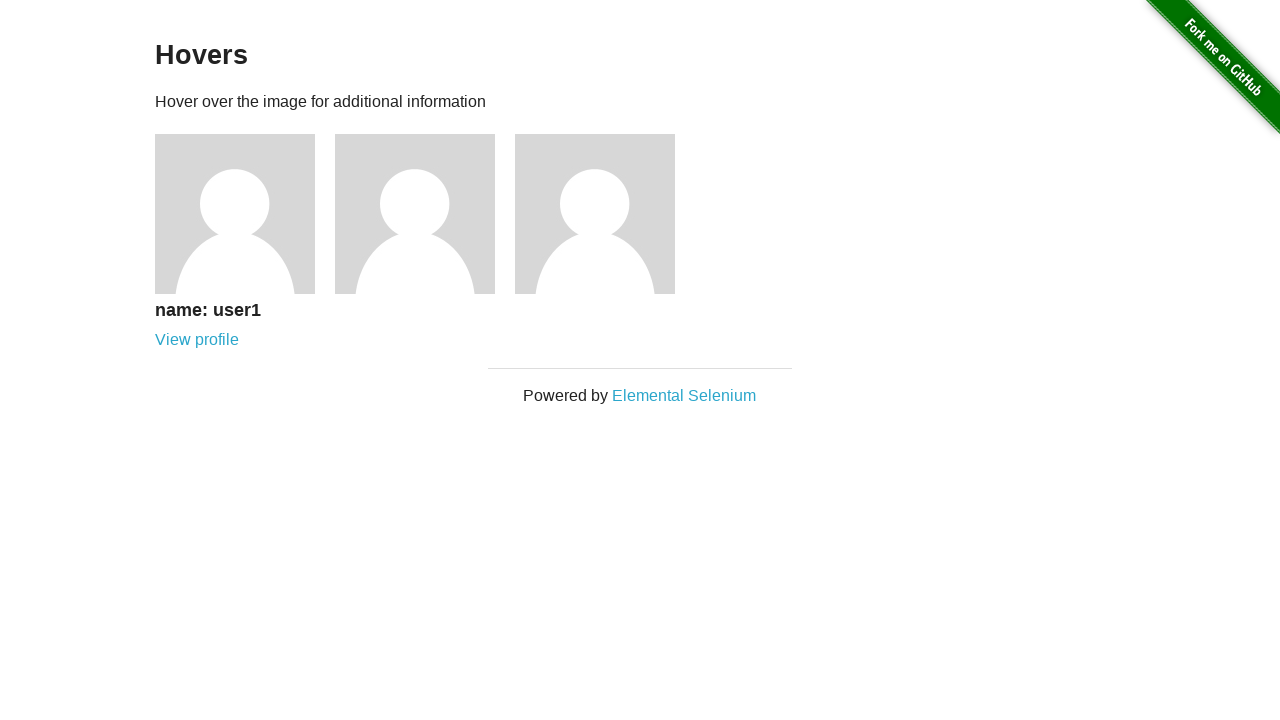

Verified that the caption is visible on hover
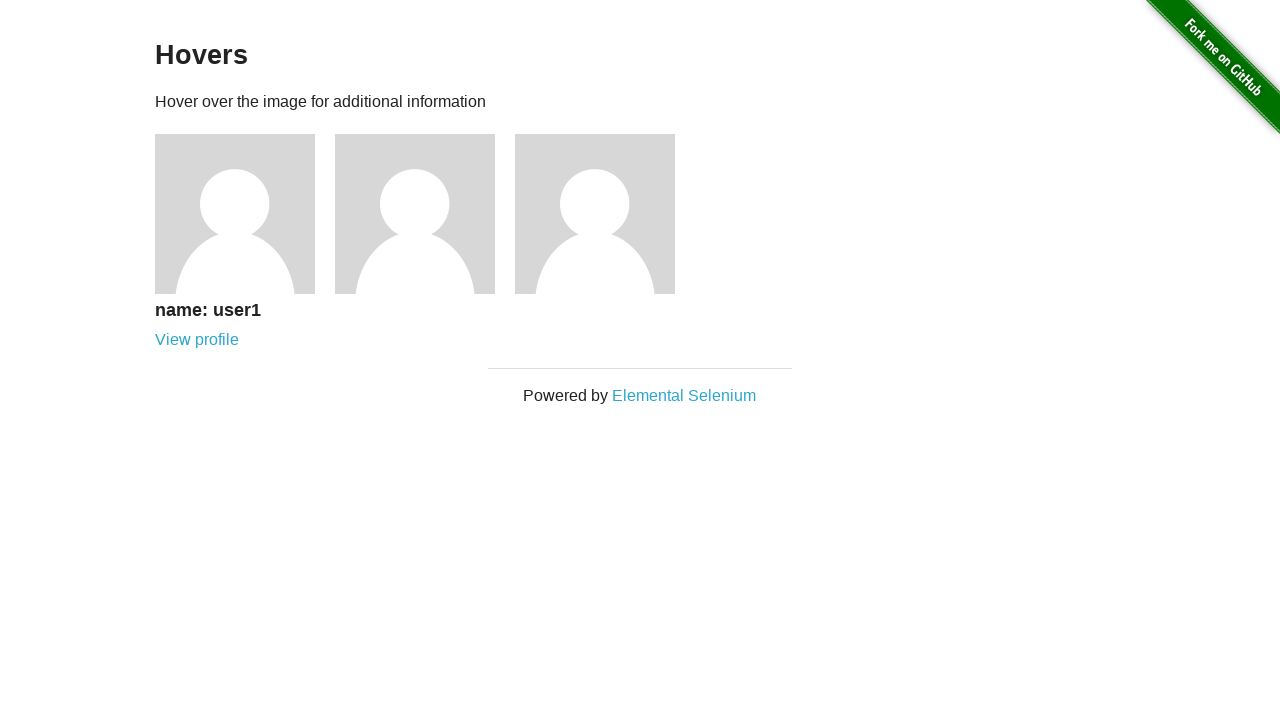

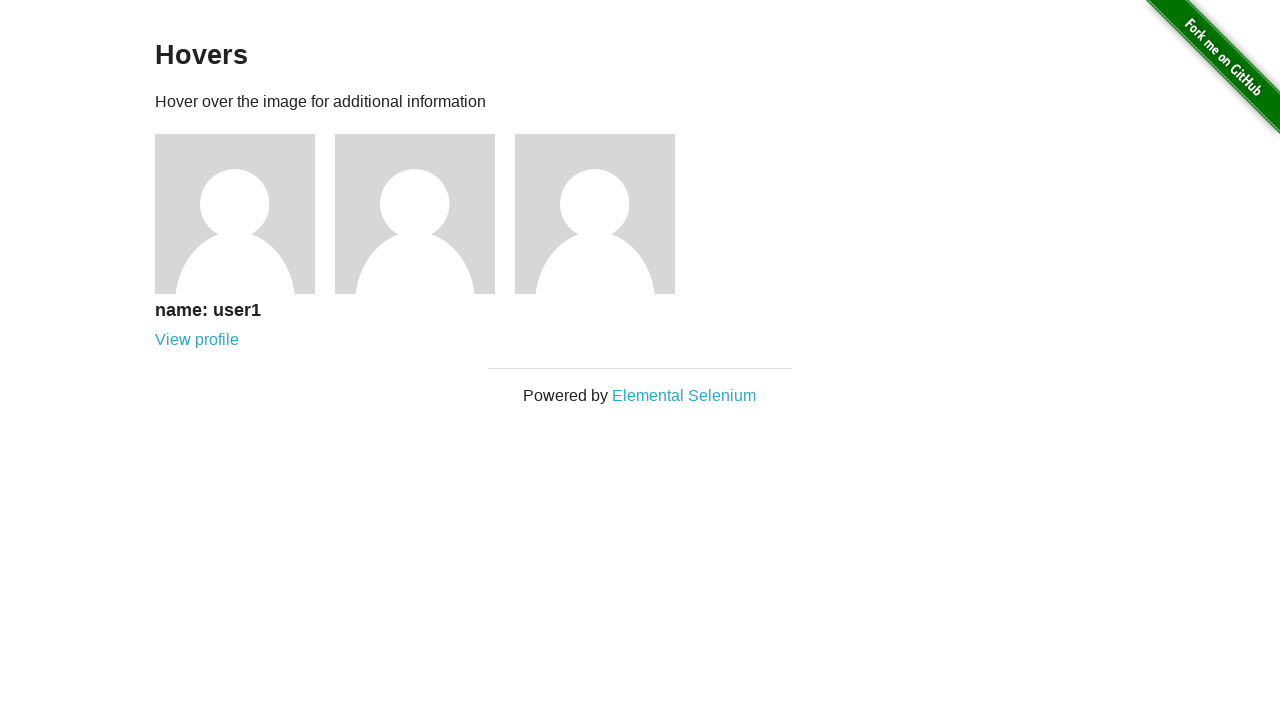